Tests the PGTune PostgreSQL configuration generator by selecting database version, OS type, DB type, memory settings, CPU cores, storage type, and generating a configuration.

Starting URL: https://pgtune.leopard.in.ua

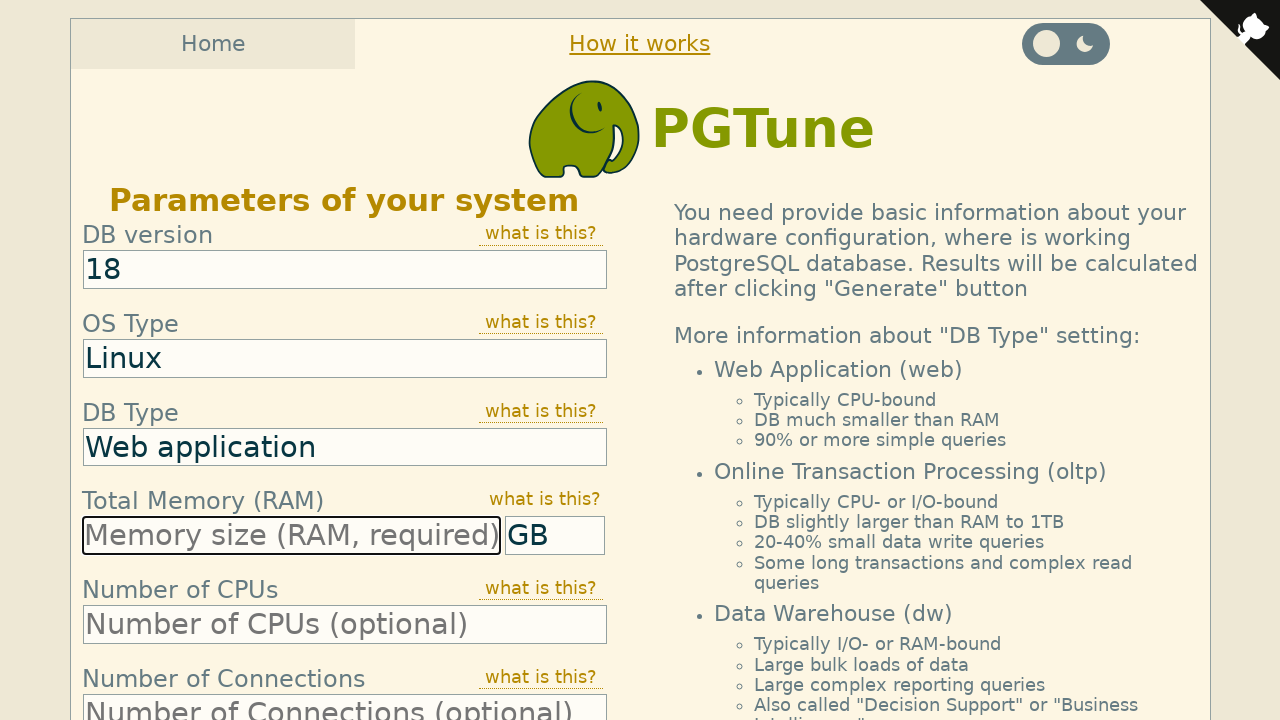

Selected PostgreSQL version 14 on #dbVersionId
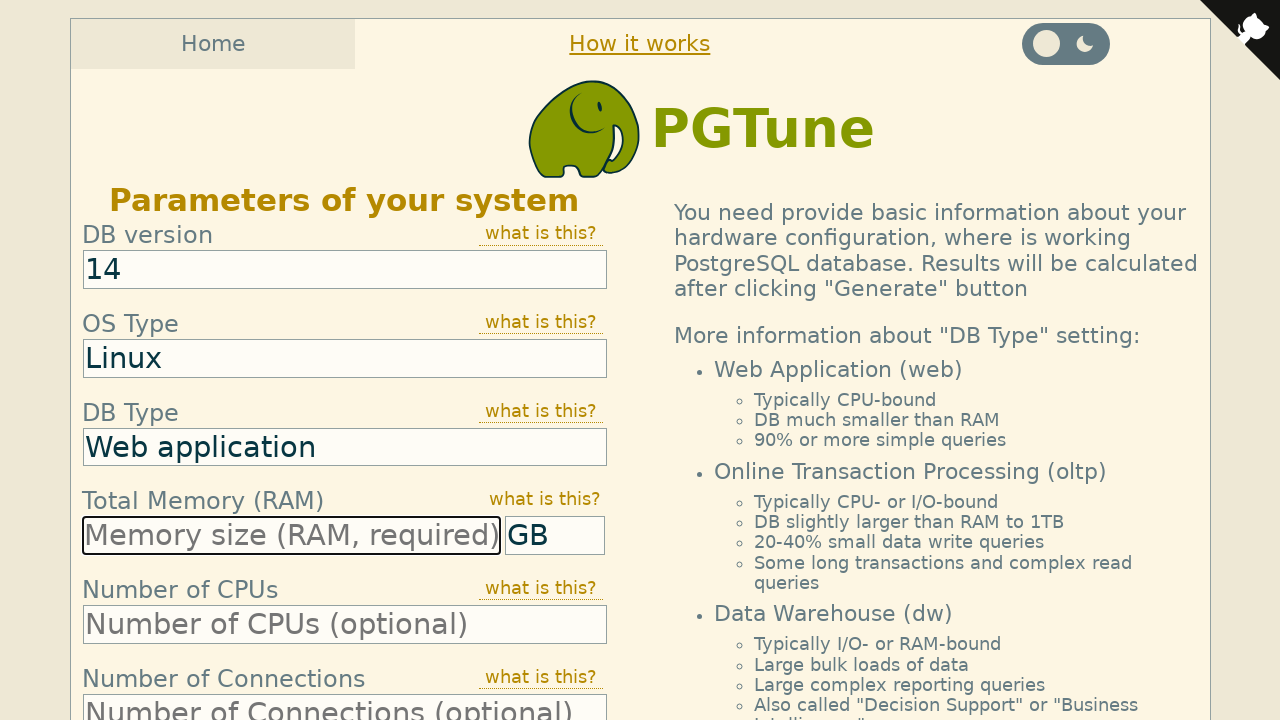

Selected OS type as Linux on #osTypeId
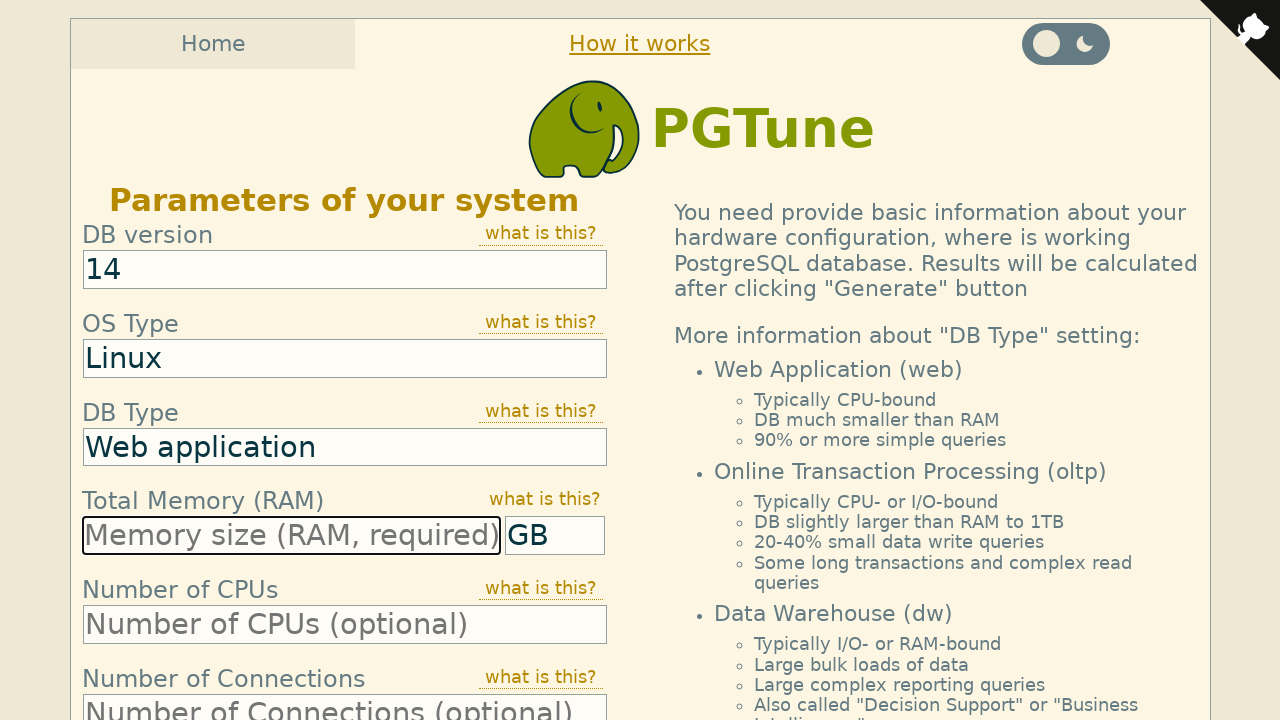

Selected database type as OLTP on #dbTypeId
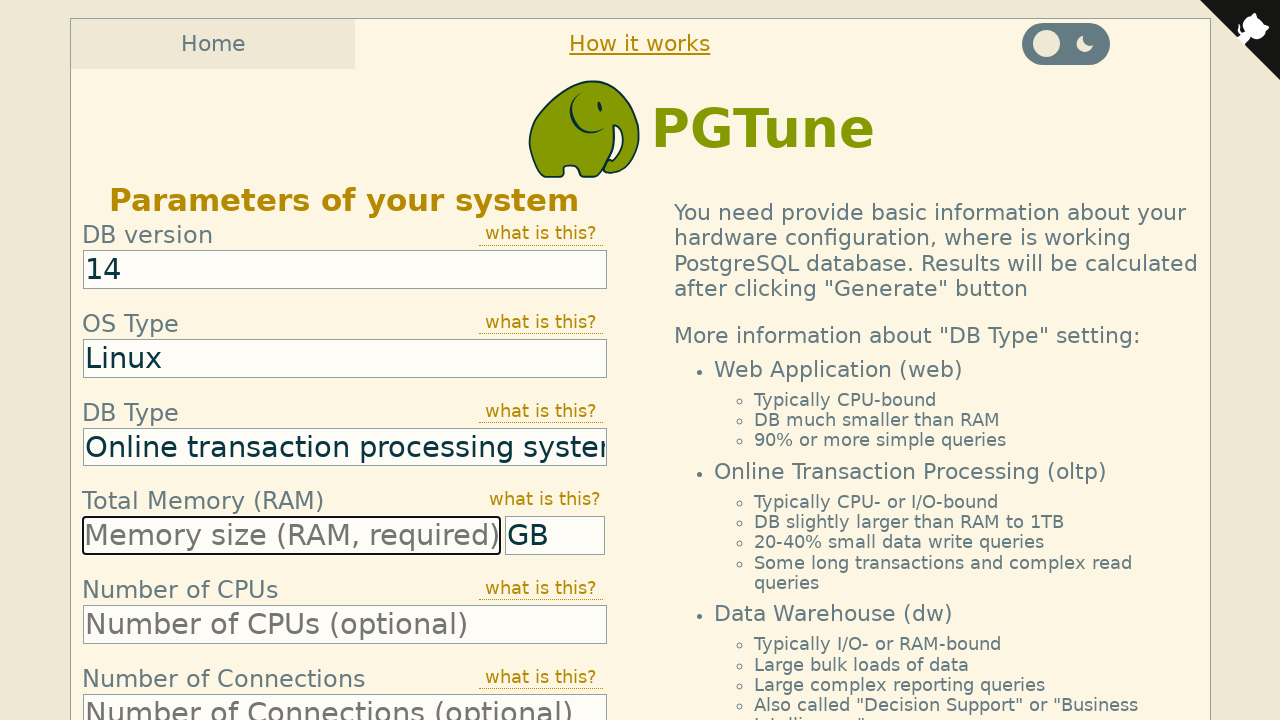

Selected total memory unit as GB on .total-memory-unit__select
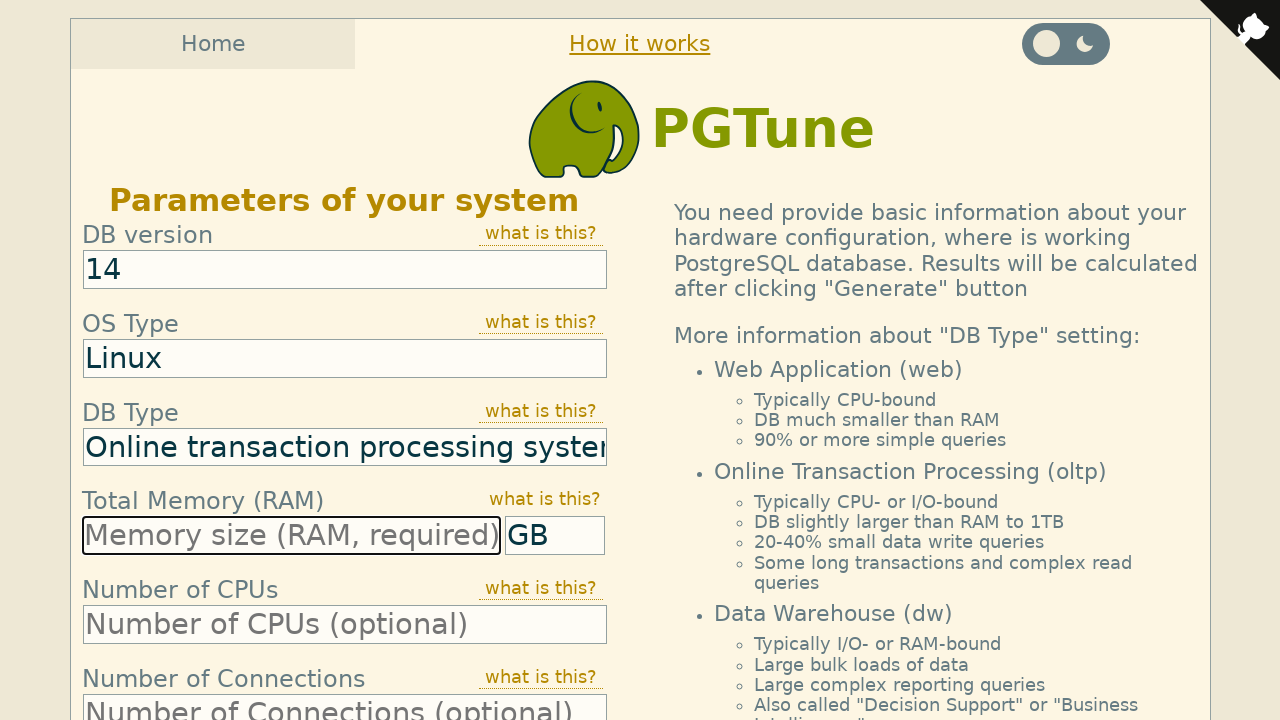

Entered total RAM size as 32 GB on #TotalMemoryId
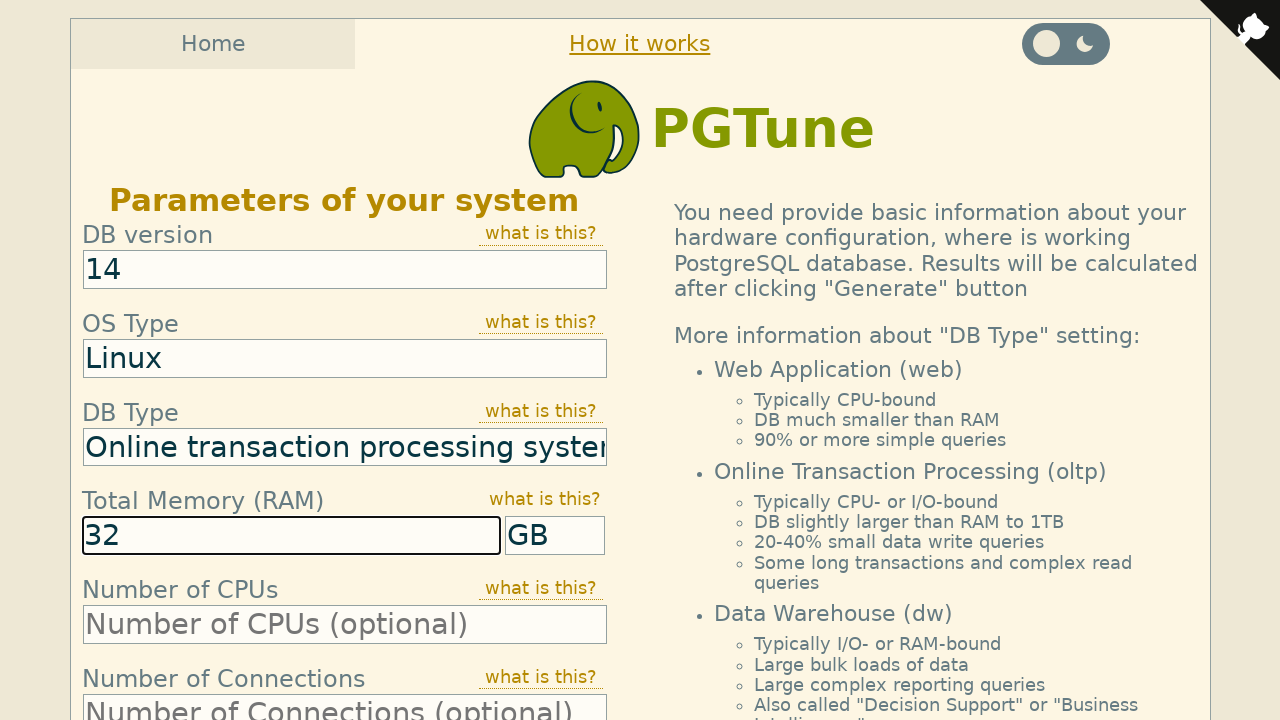

Entered total CPU cores as 16 on #cpuNumId
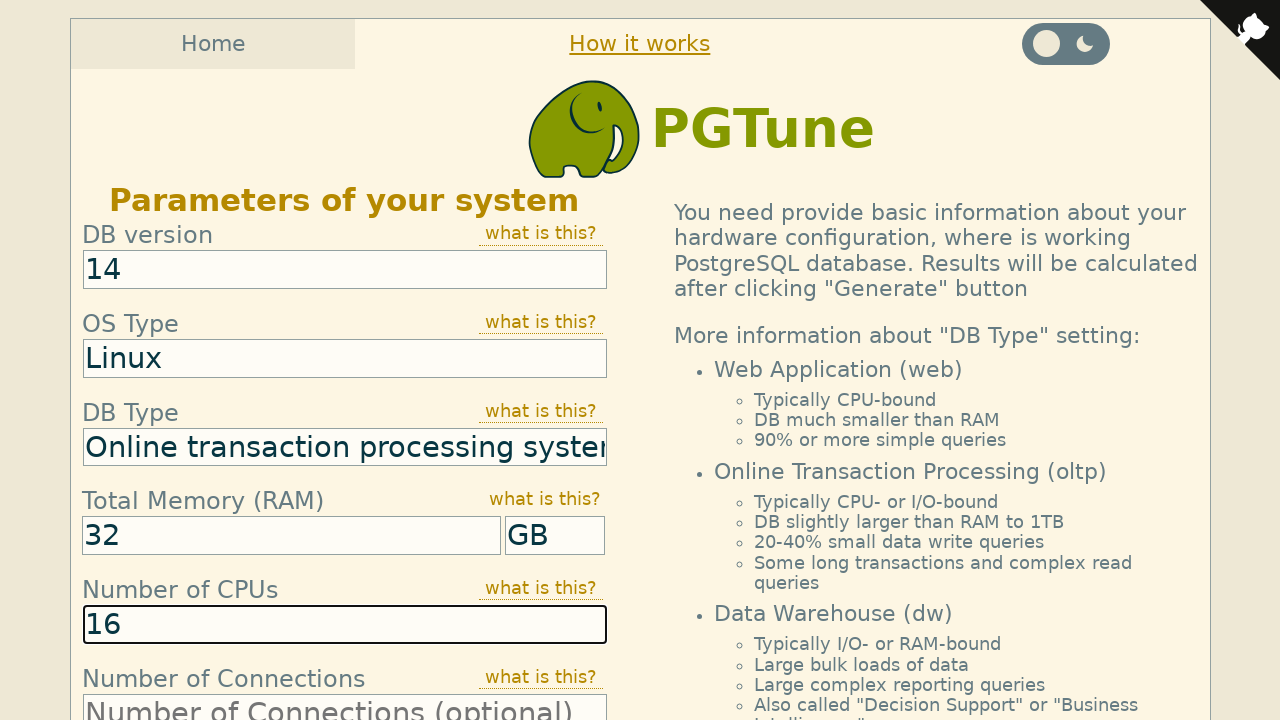

Entered number of connections as 200 on #connectionNumId
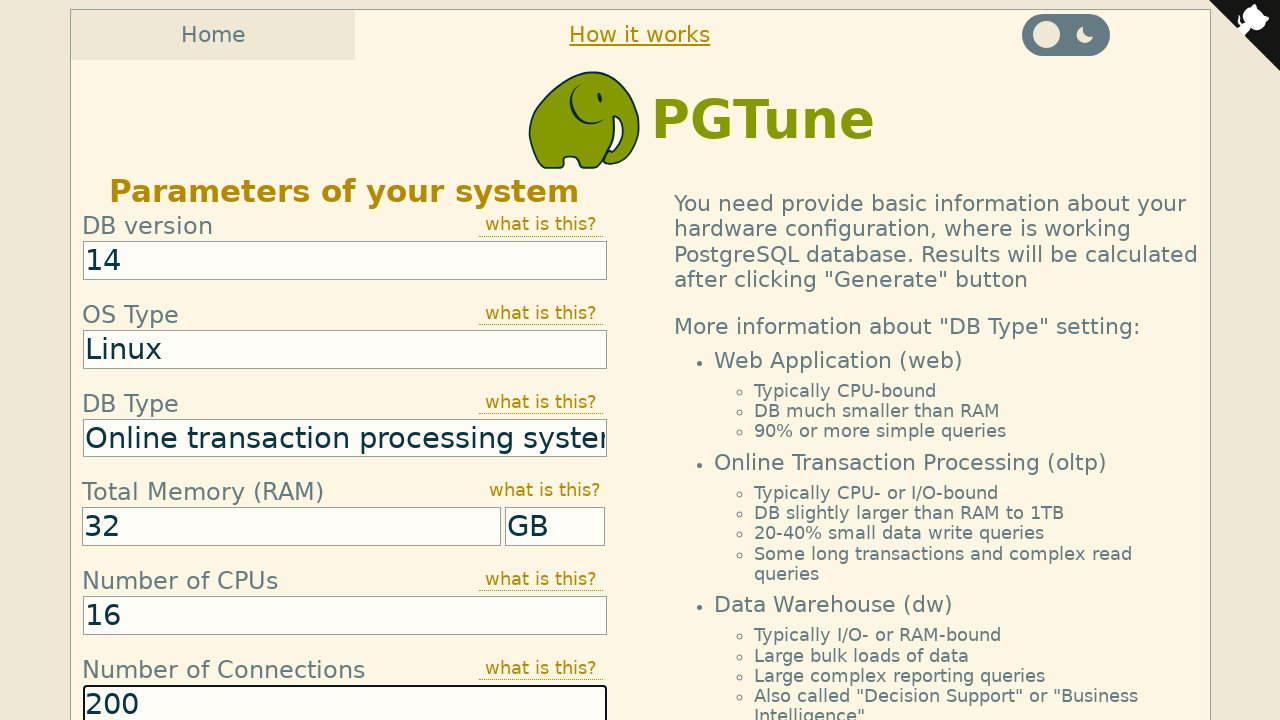

Selected data storage type as SSD on #hdTypeId
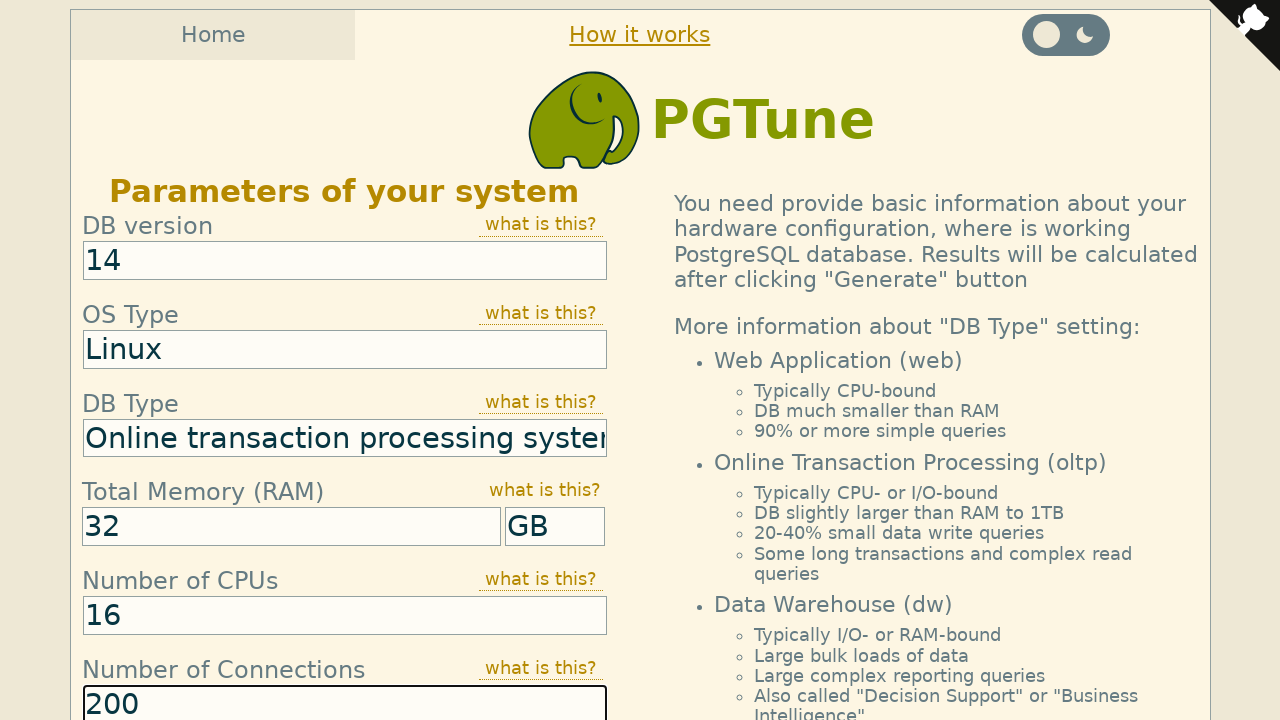

Clicked Generate config button at (345, 662) on form button[type='submit'], form button:has-text('Generate')
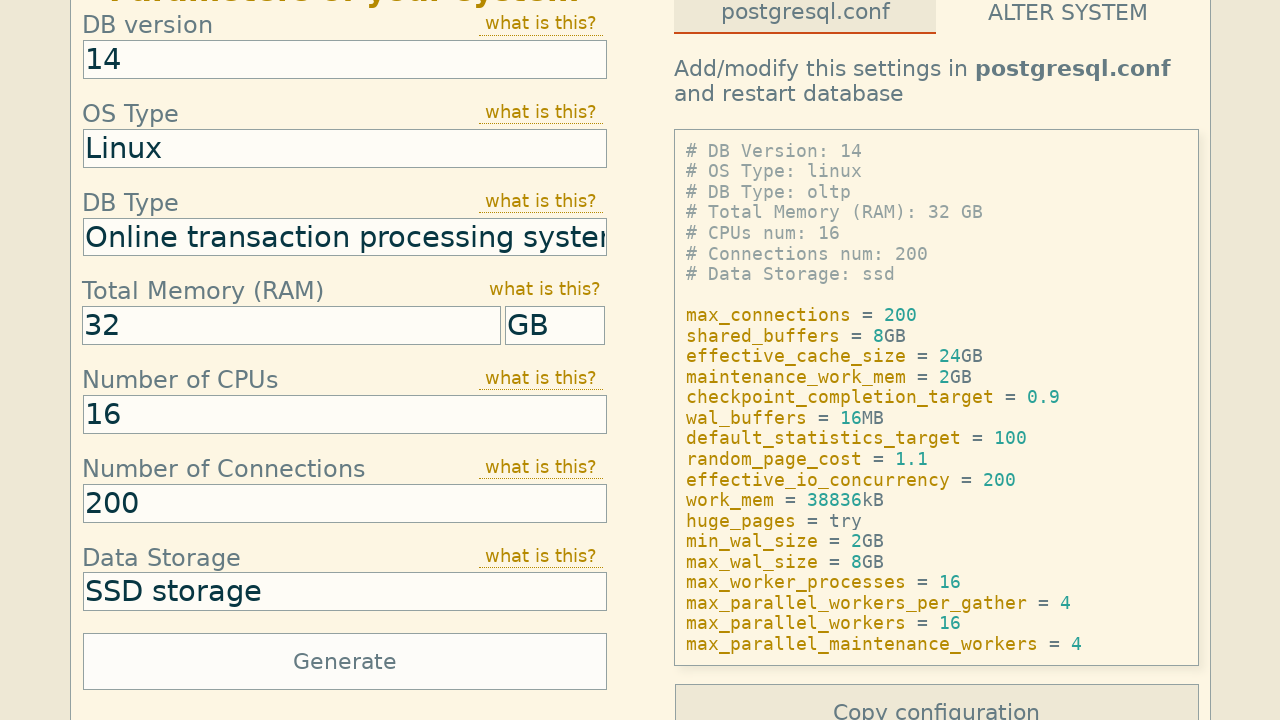

PostgreSQL configuration generated and displayed
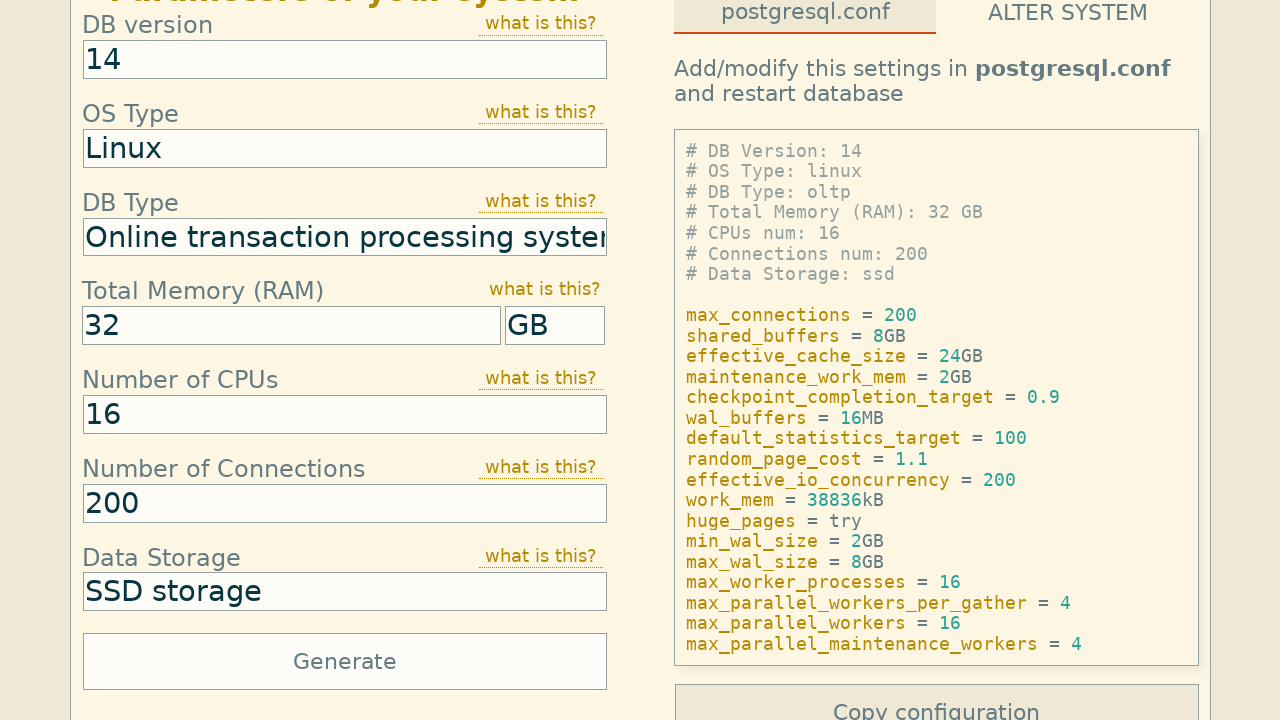

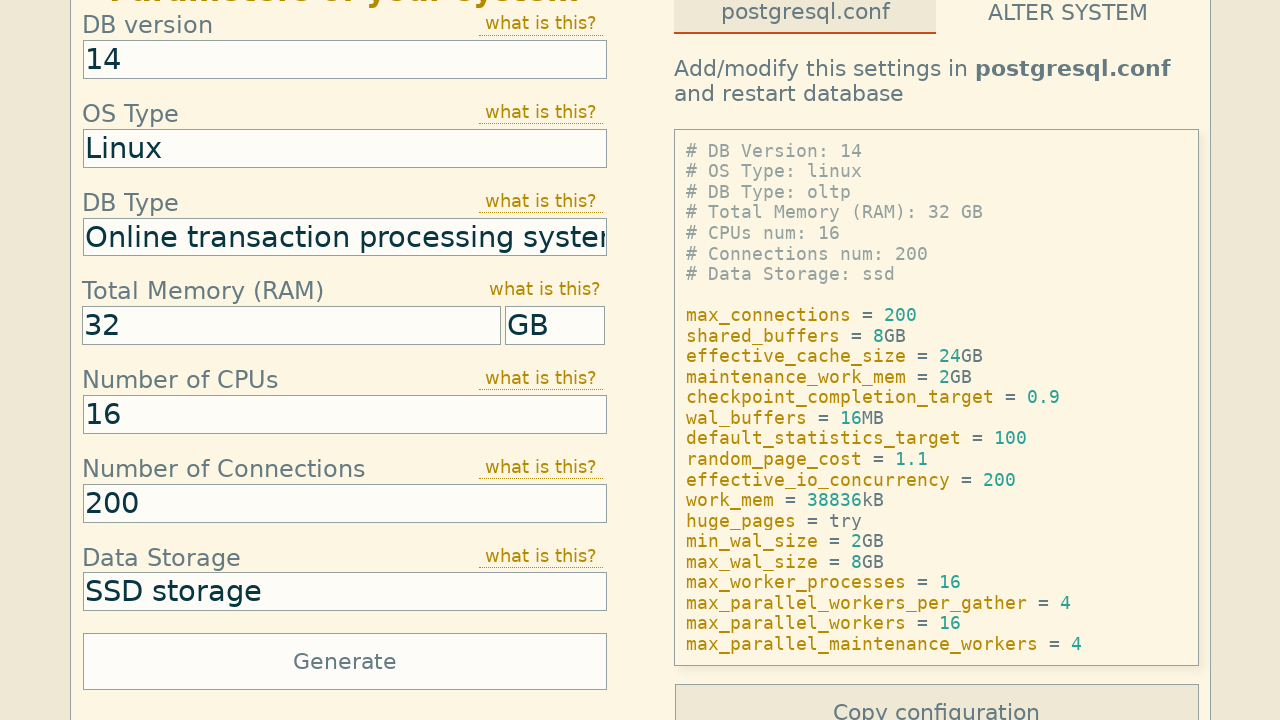